Tests page refresh behavior by finding an element, refreshing the page, then re-locating and clicking the element to avoid StaleElementReferenceException

Starting URL: https://www.techproeducation.com

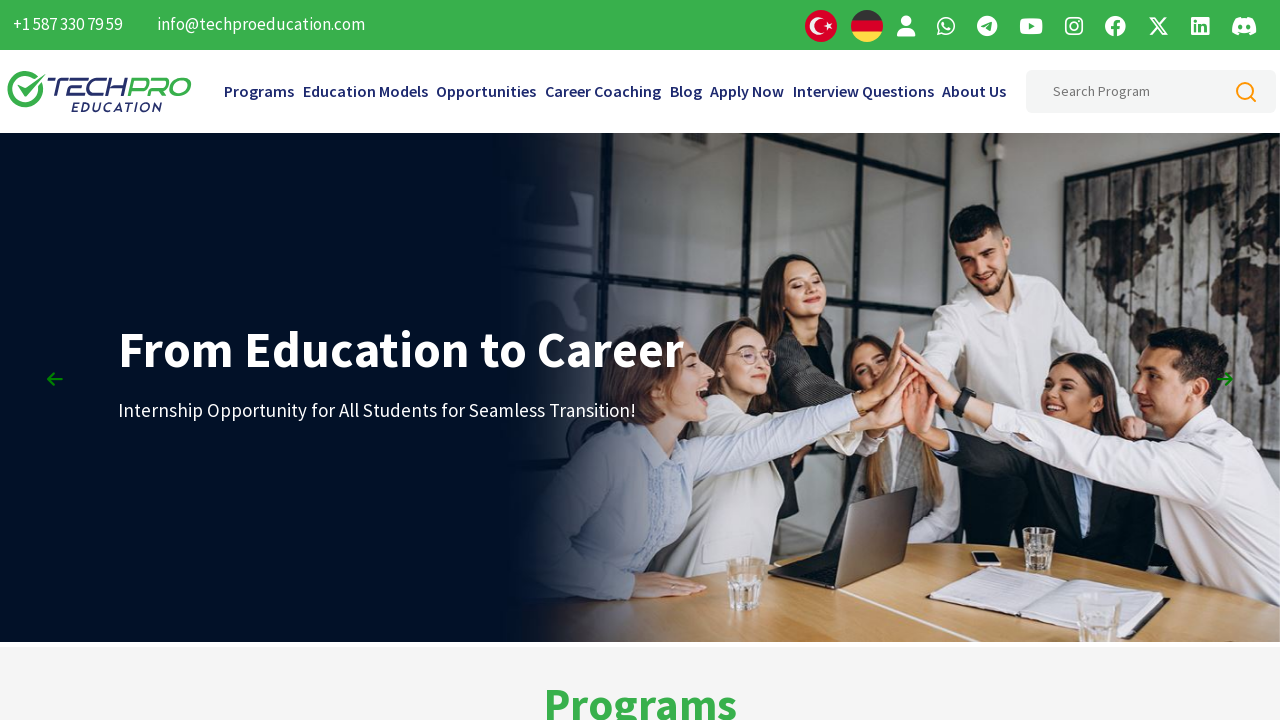

Waited for page to load (networkidle)
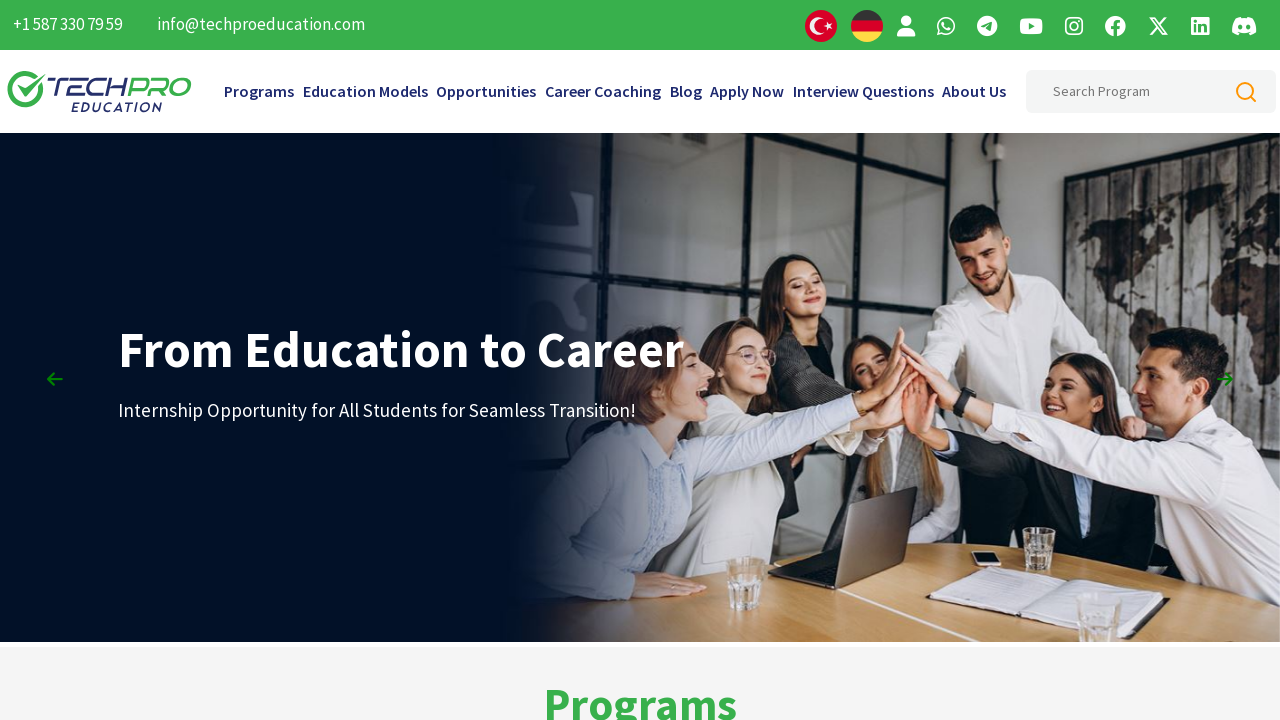

Page refreshed
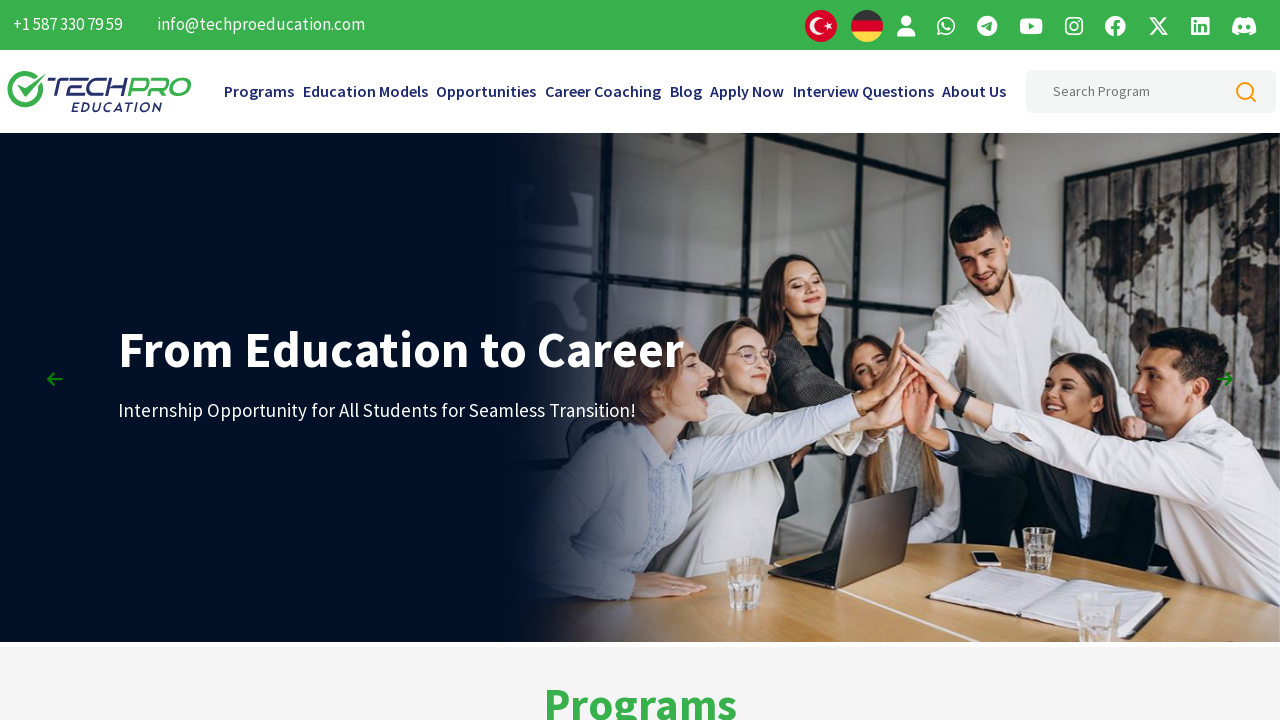

Waited for page to load after refresh (networkidle)
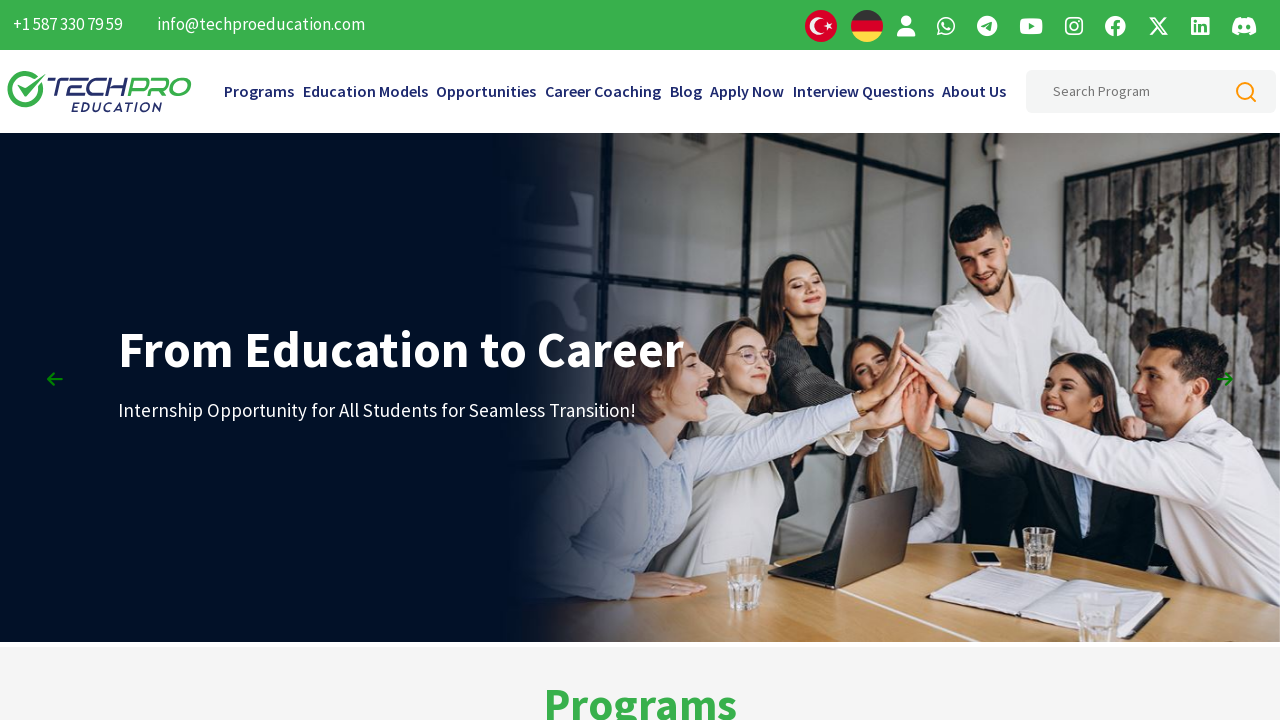

Clicked LMS login link to avoid StaleElementReferenceException at (906, 27) on xpath=//a[@href='https://lms.techproeducation.com/']
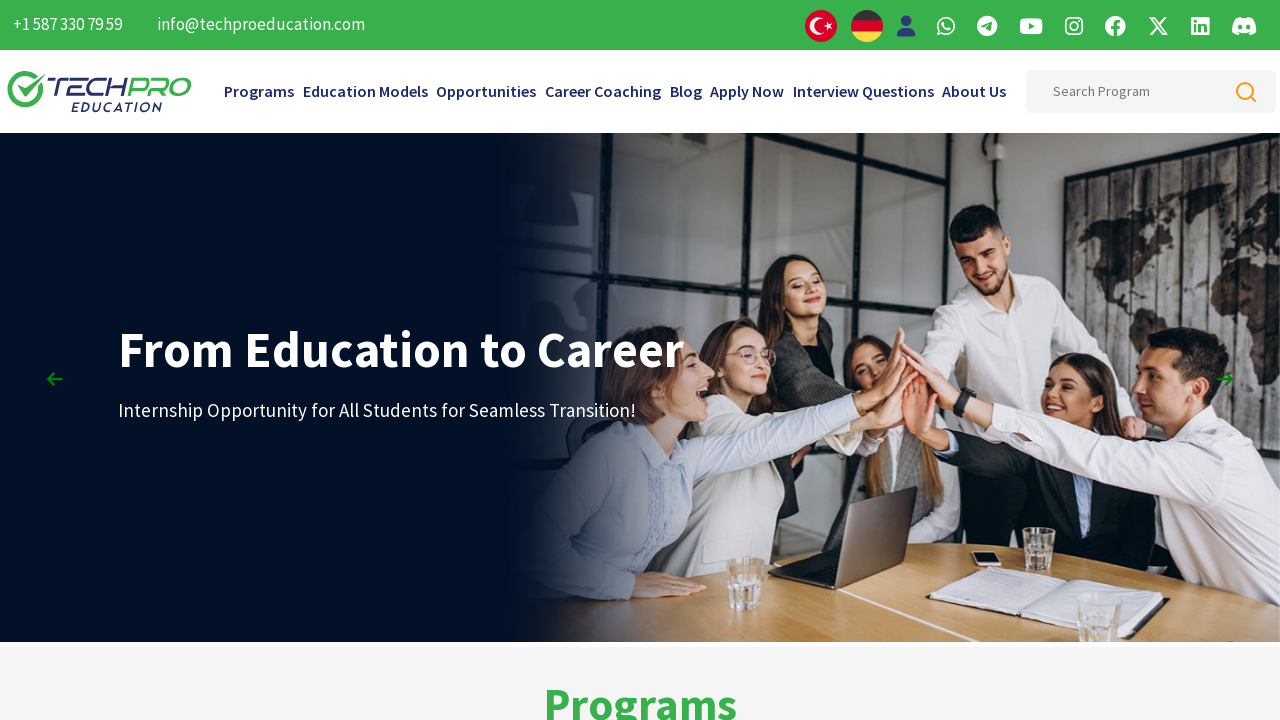

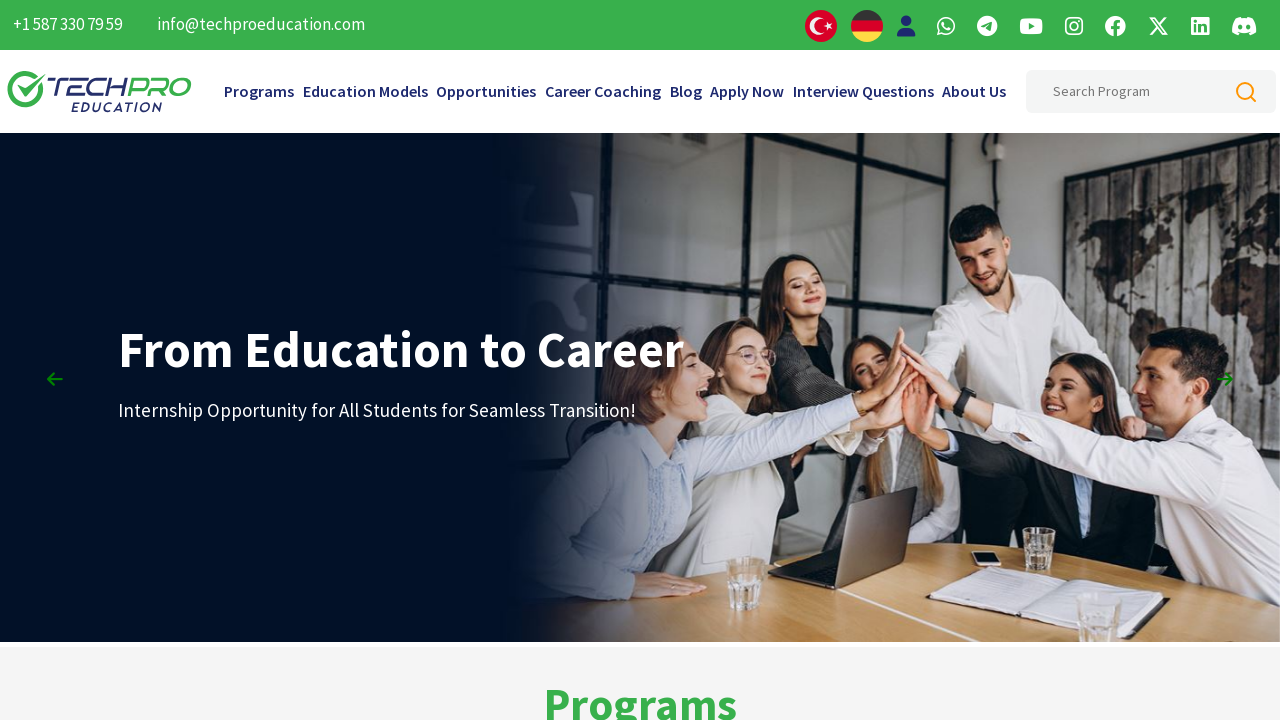